Verifies that the SauceLabs.com homepage loads correctly by checking the page title

Starting URL: https://saucelabs.com/

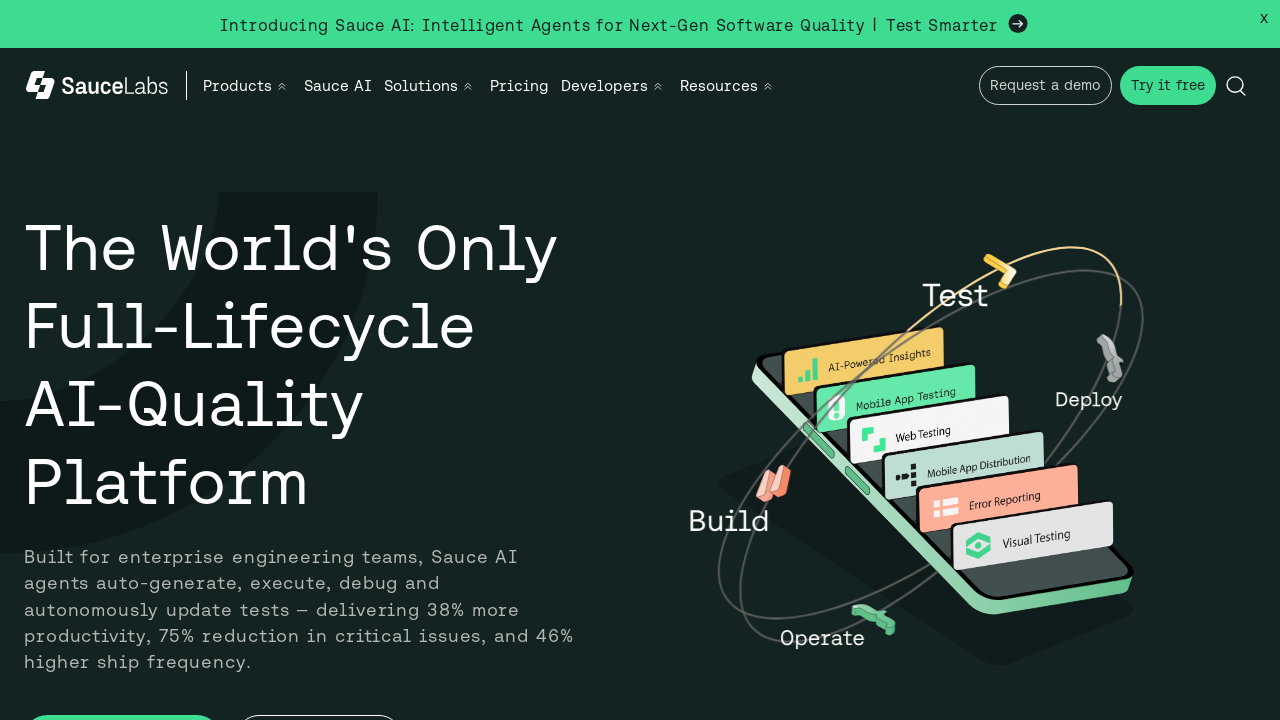

Waited for page DOM content to load
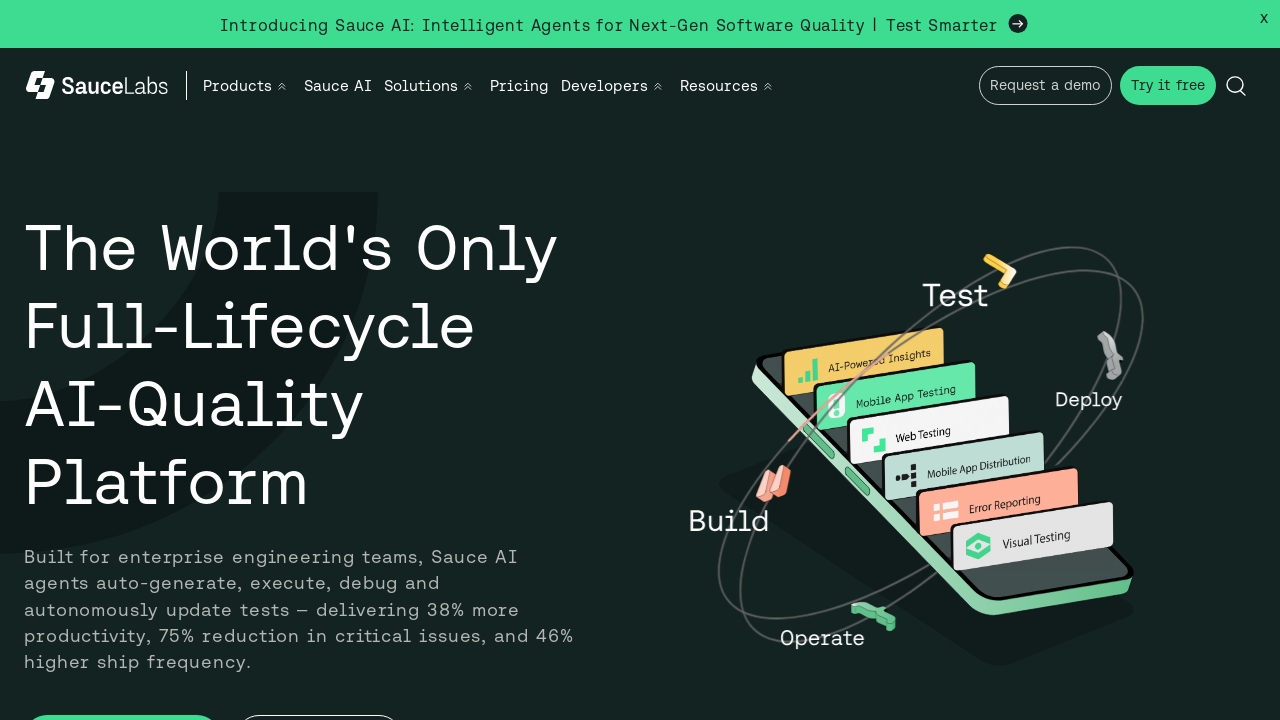

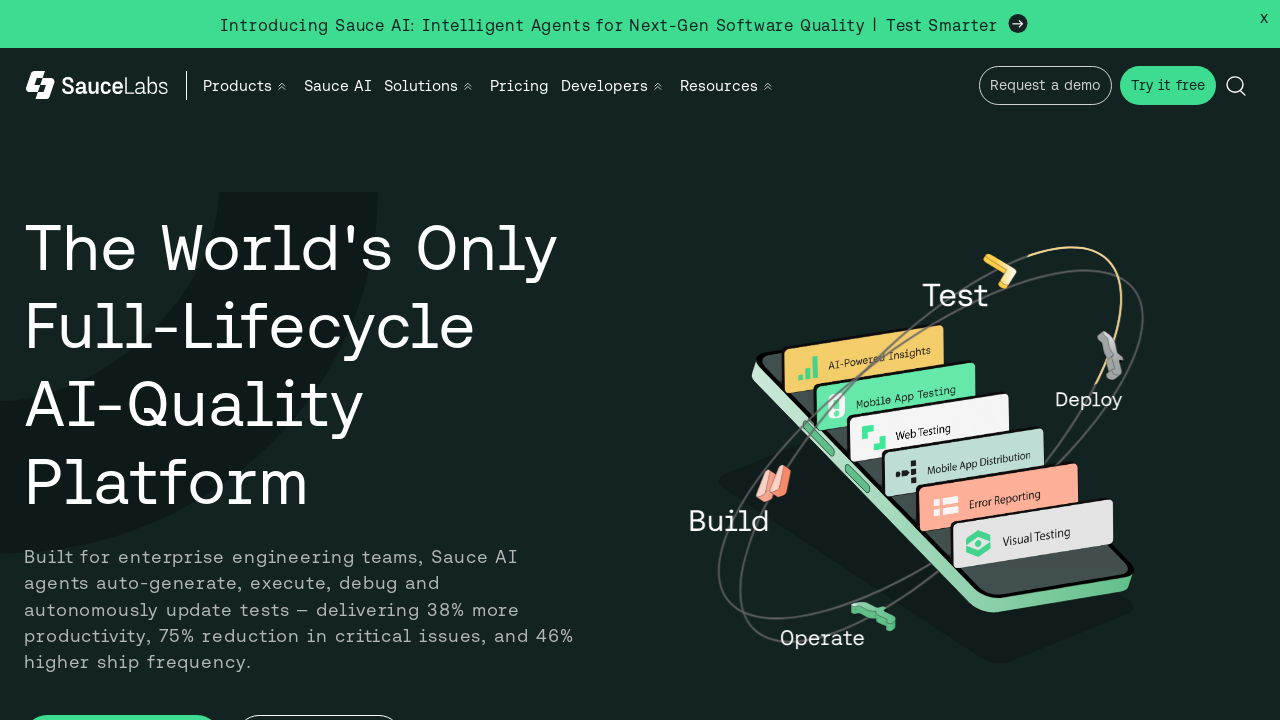